Tests hover functionality by hovering over three different images and verifying that user information and profile links become visible on hover

Starting URL: https://practice.cydeo.com/hovers

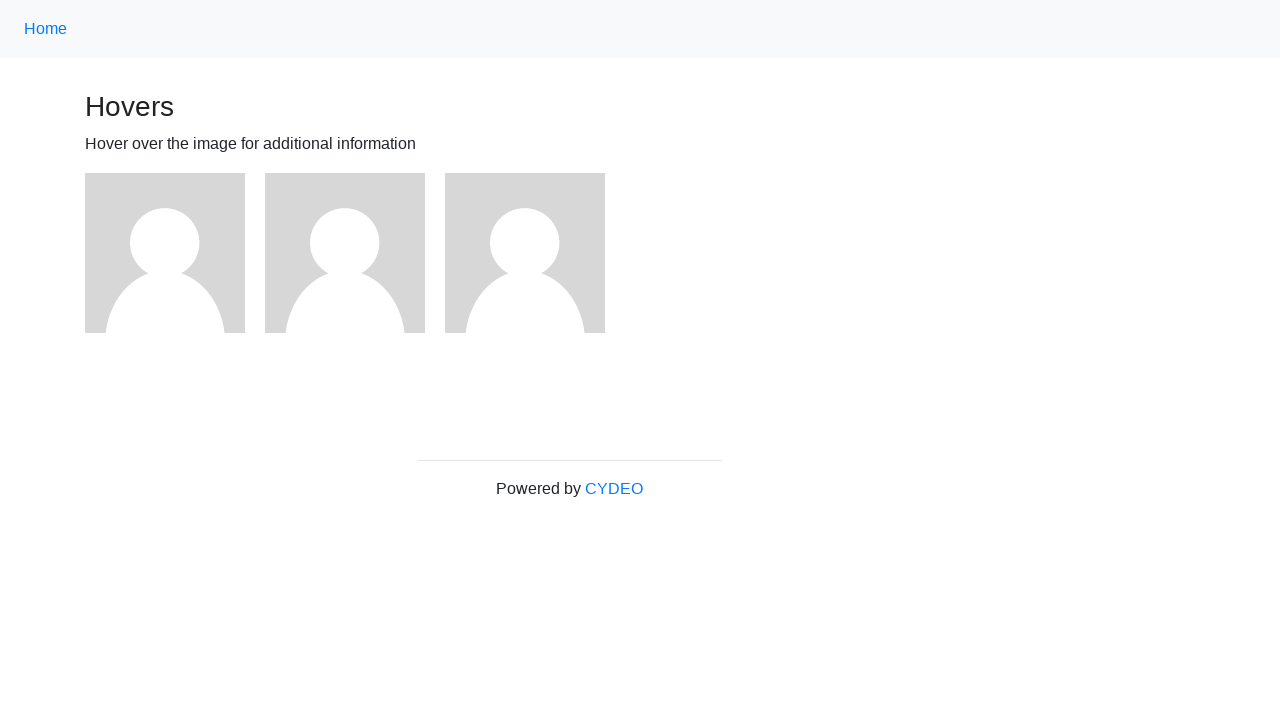

Navigated to hover practice page
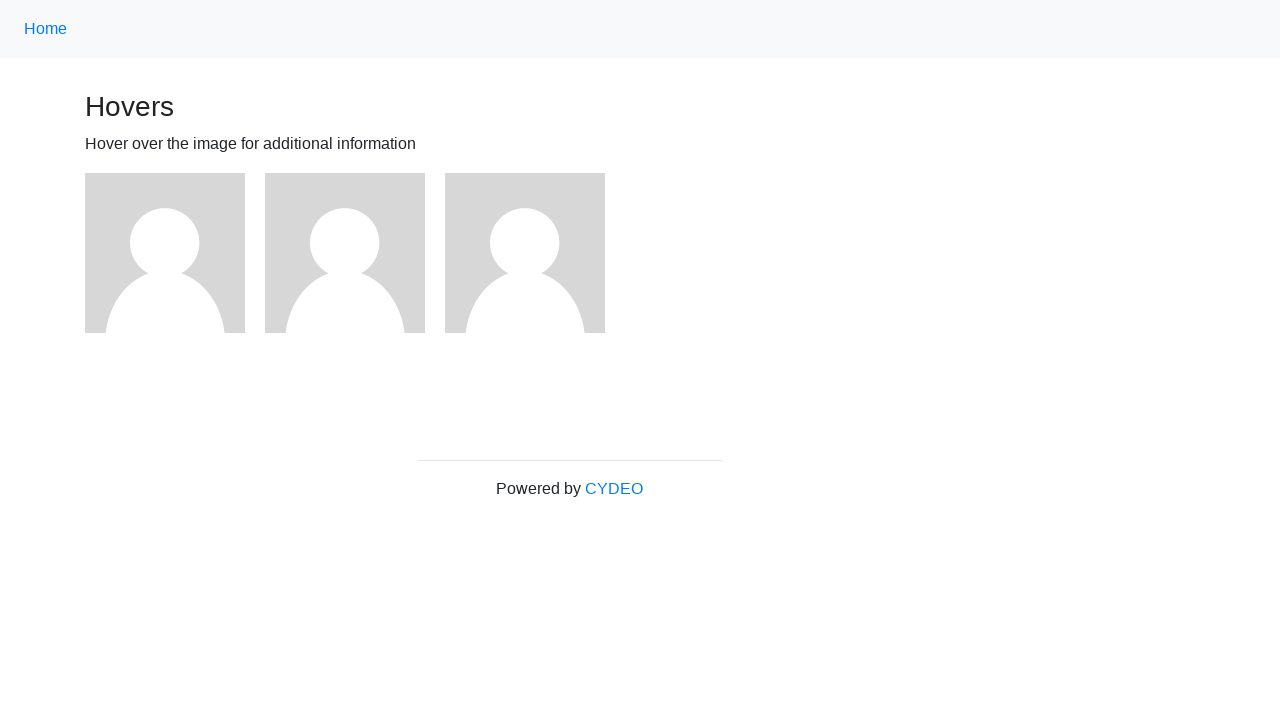

Hovered over first user avatar image at (165, 253) on (//img[@alt='User Avatar'])[1]
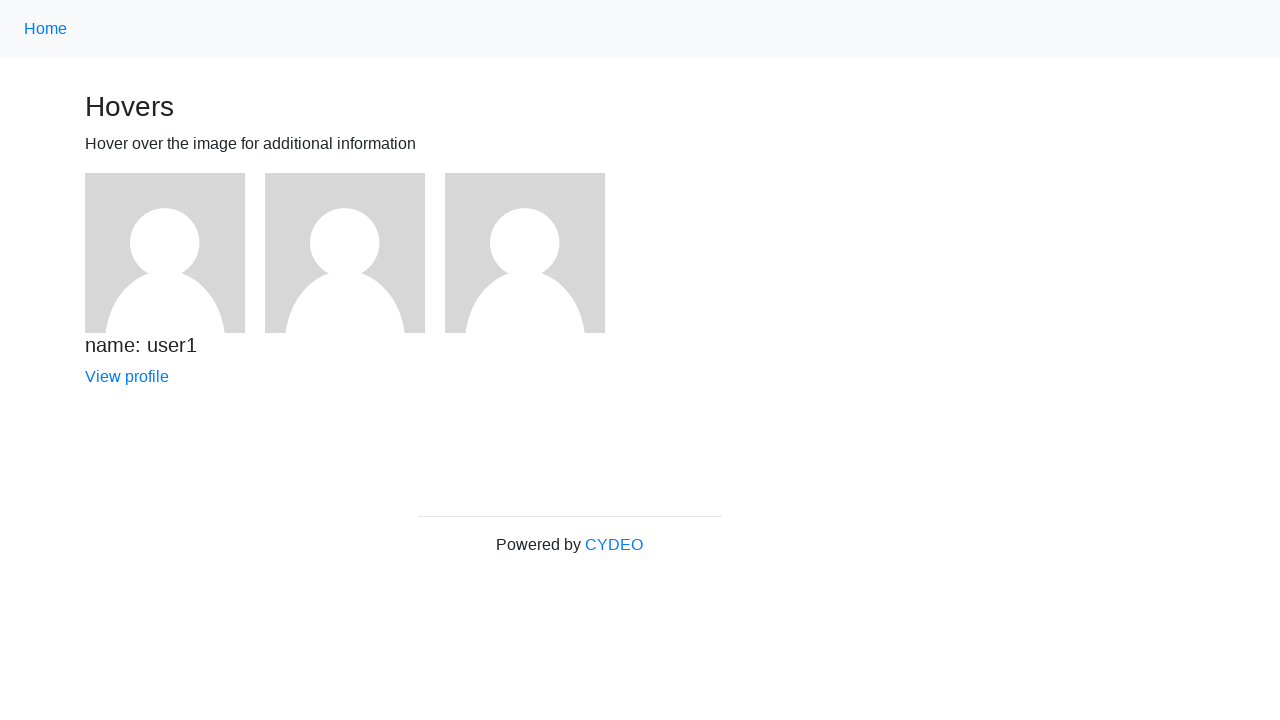

First user name (user1) became visible on hover
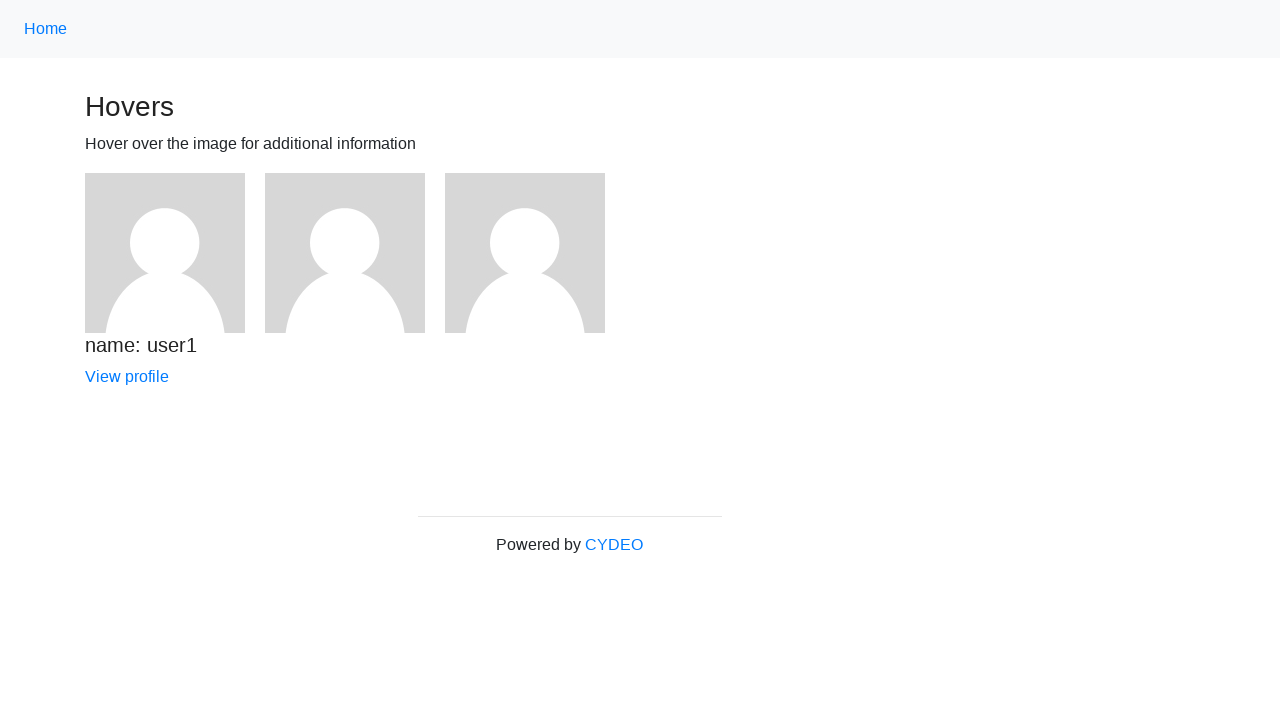

First user profile link became visible on hover
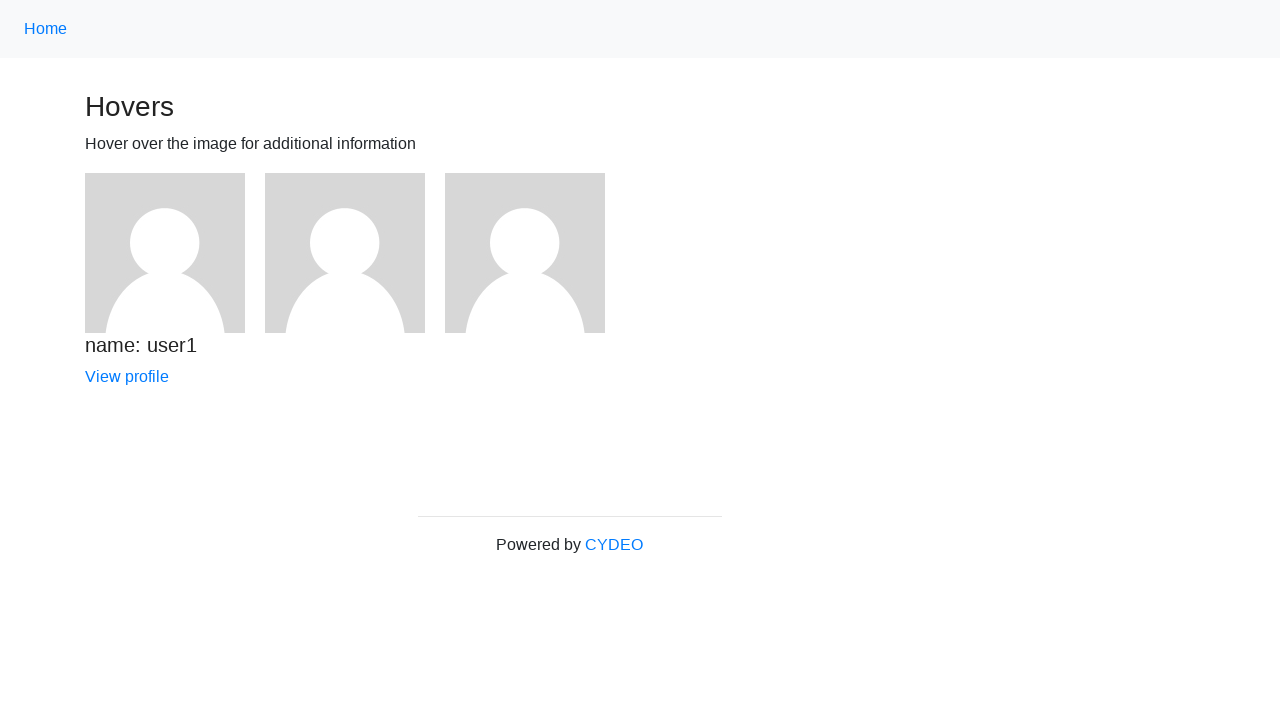

Hovered over second user avatar image at (345, 253) on (//img[@alt='User Avatar'])[2]
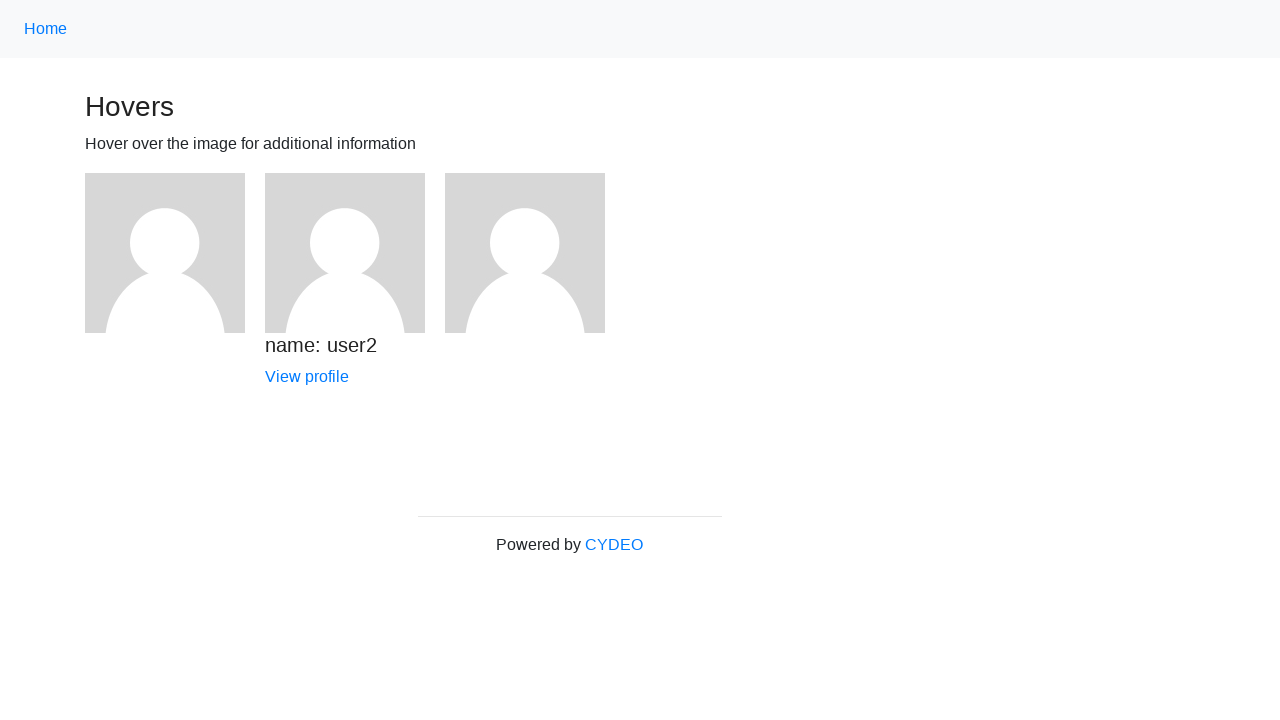

Second user name (user2) became visible on hover
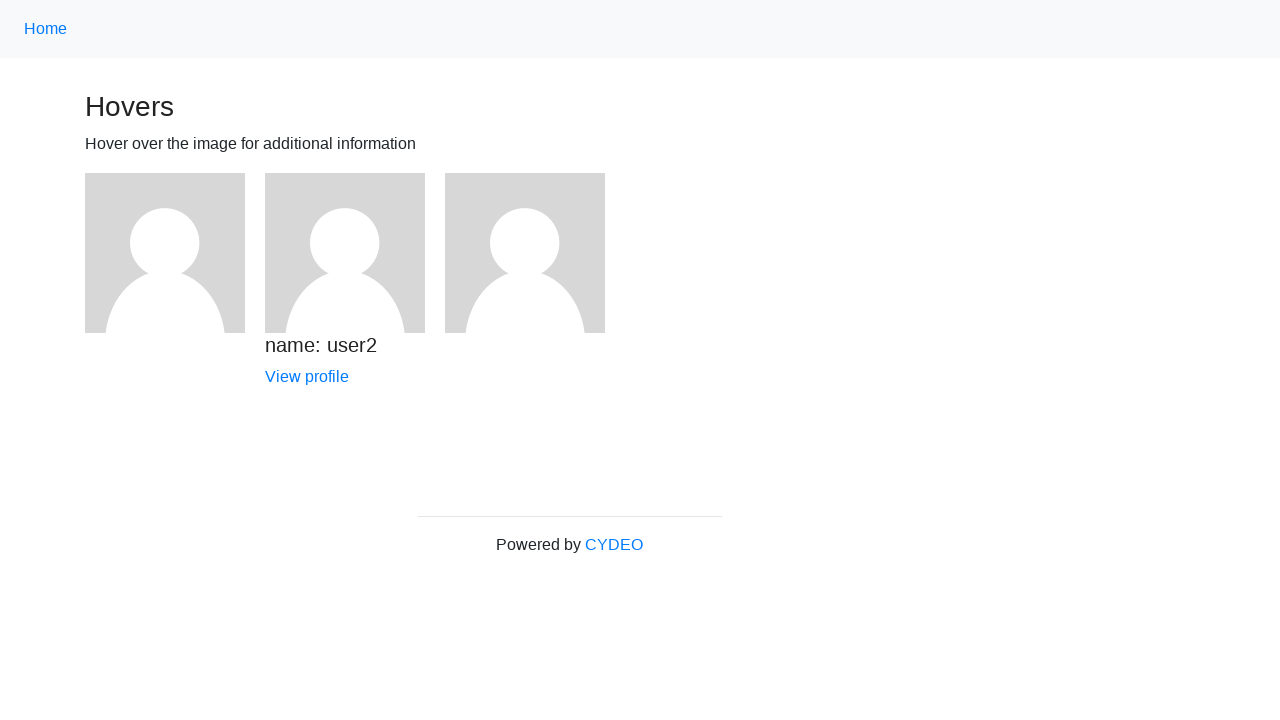

Second user profile link became visible on hover
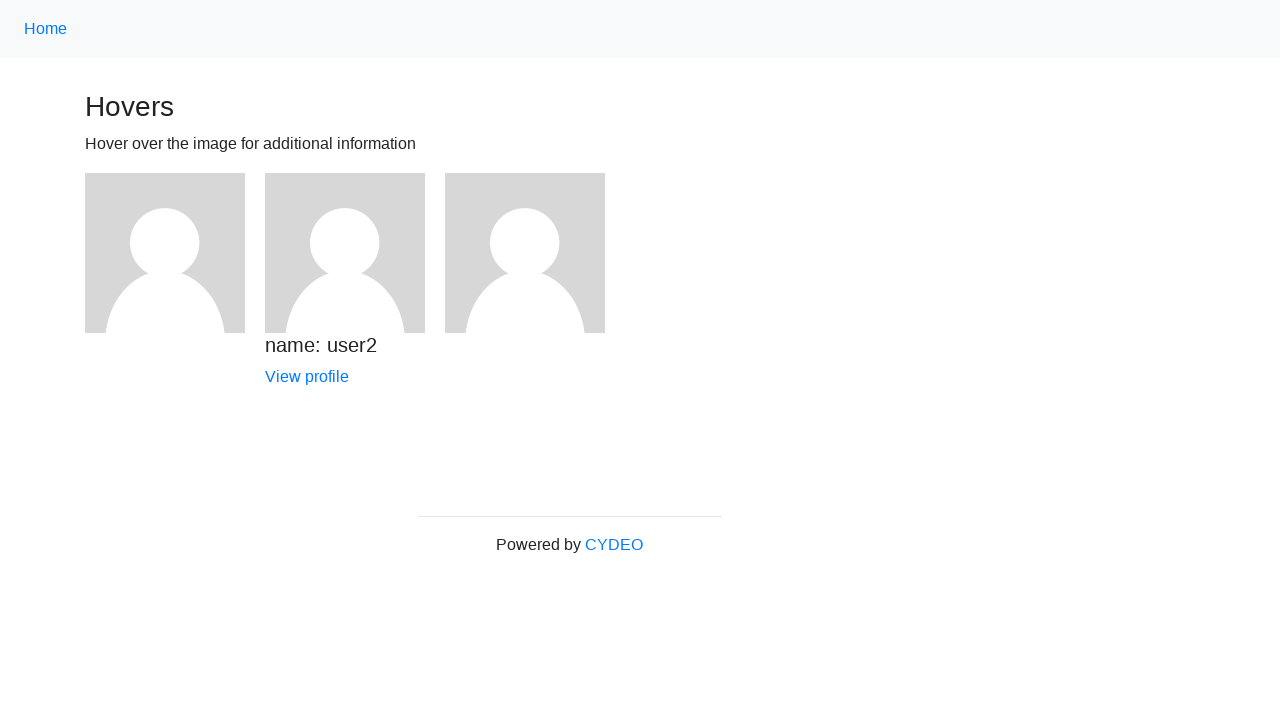

Hovered over third user avatar image at (525, 253) on (//img[@alt='User Avatar'])[3]
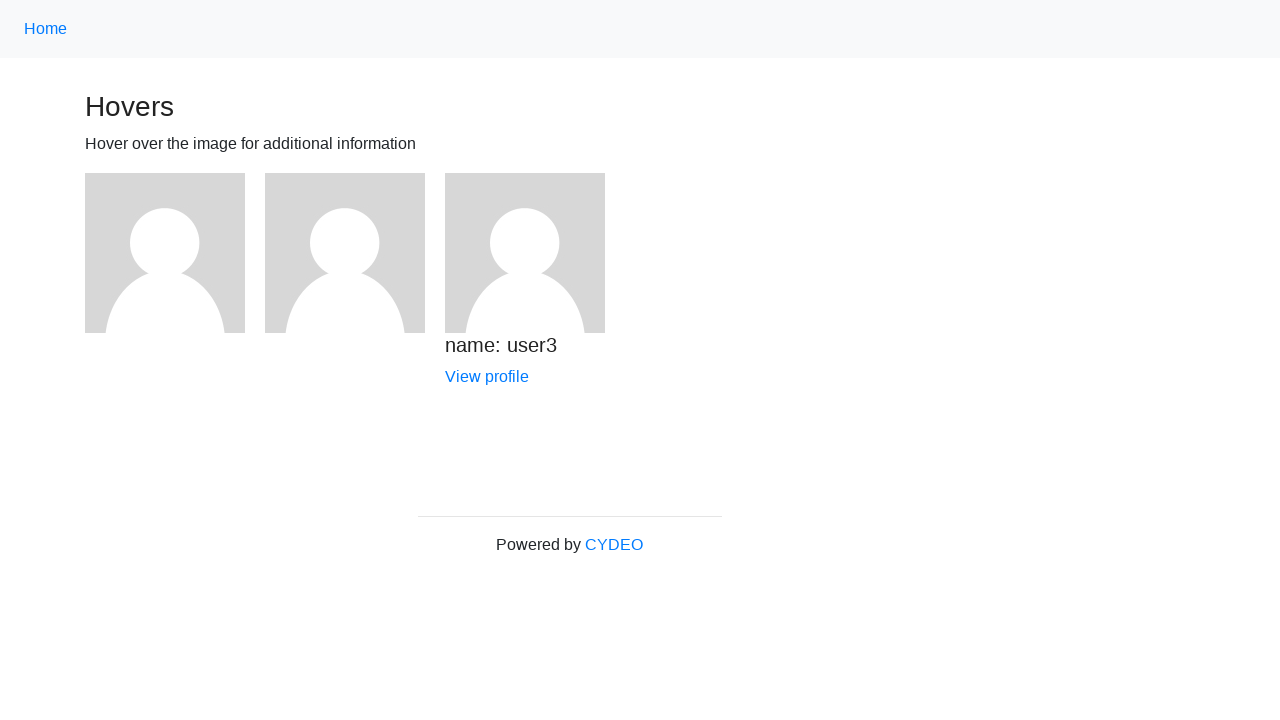

Third user name (user3) became visible on hover
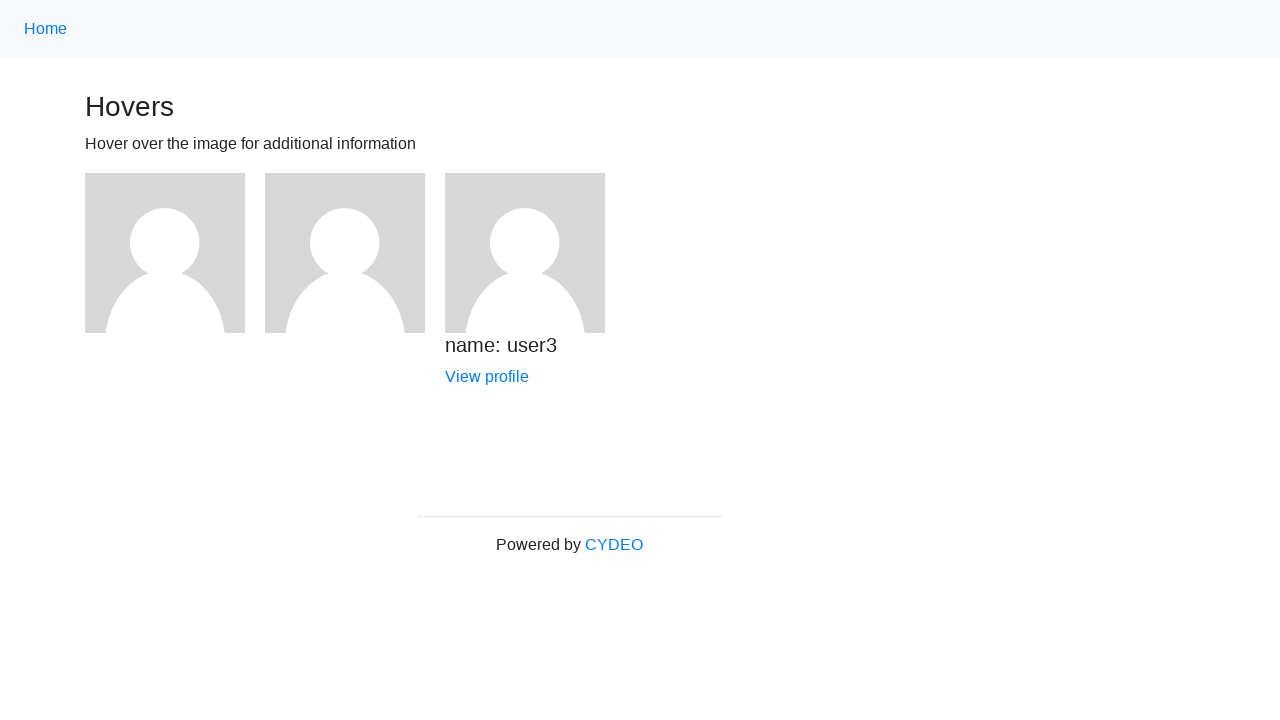

Third user profile link became visible on hover
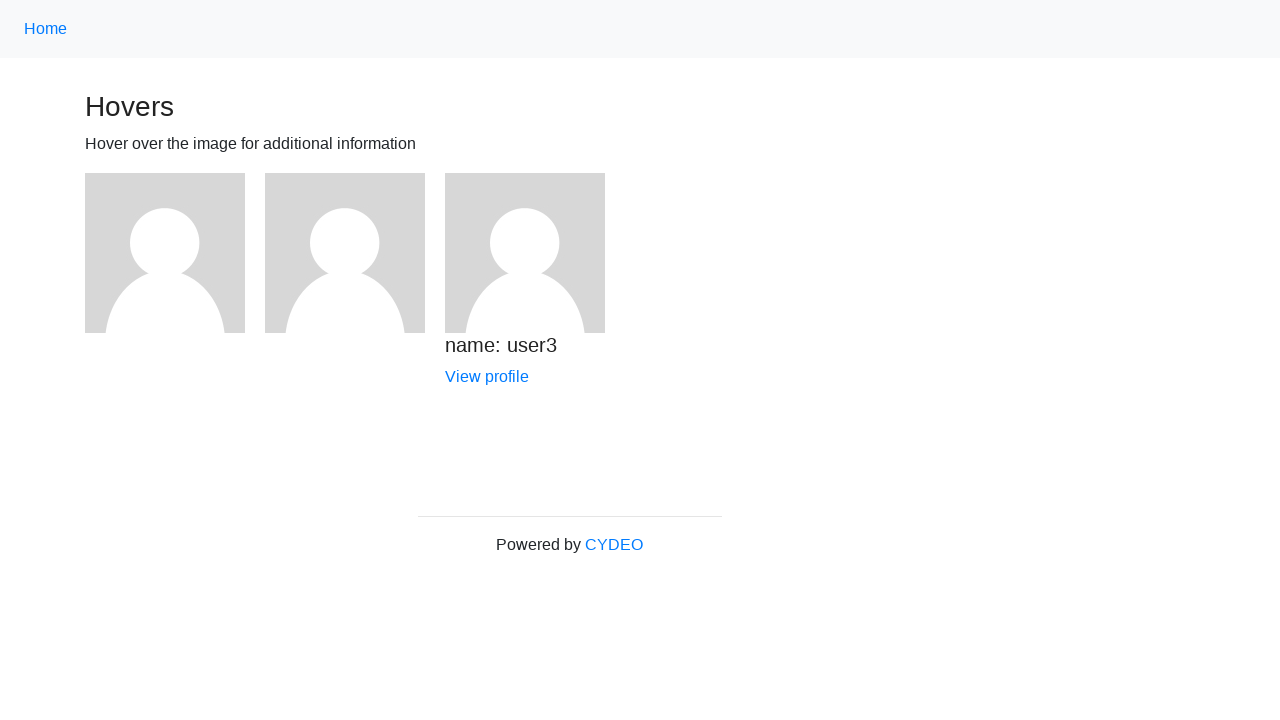

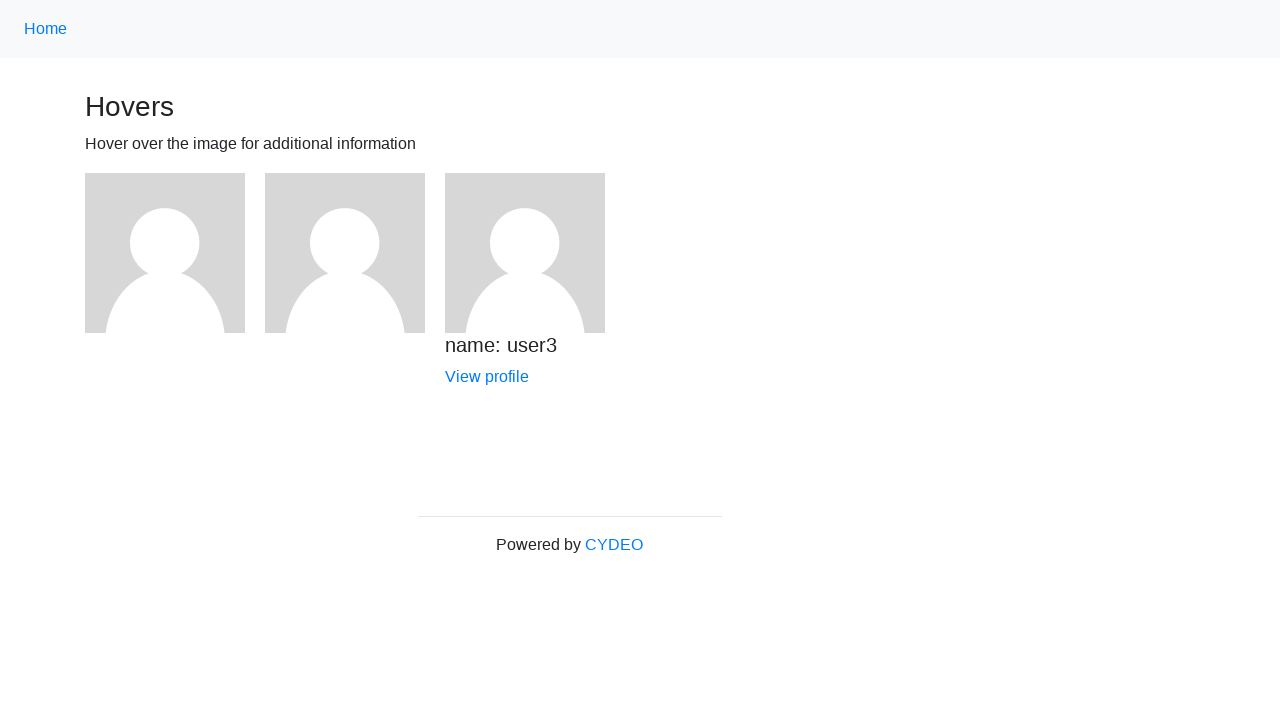